Tests dynamic loading by waiting for Hello World text to appear after clicking start button

Starting URL: https://automationfc.github.io/dynamic-loading/

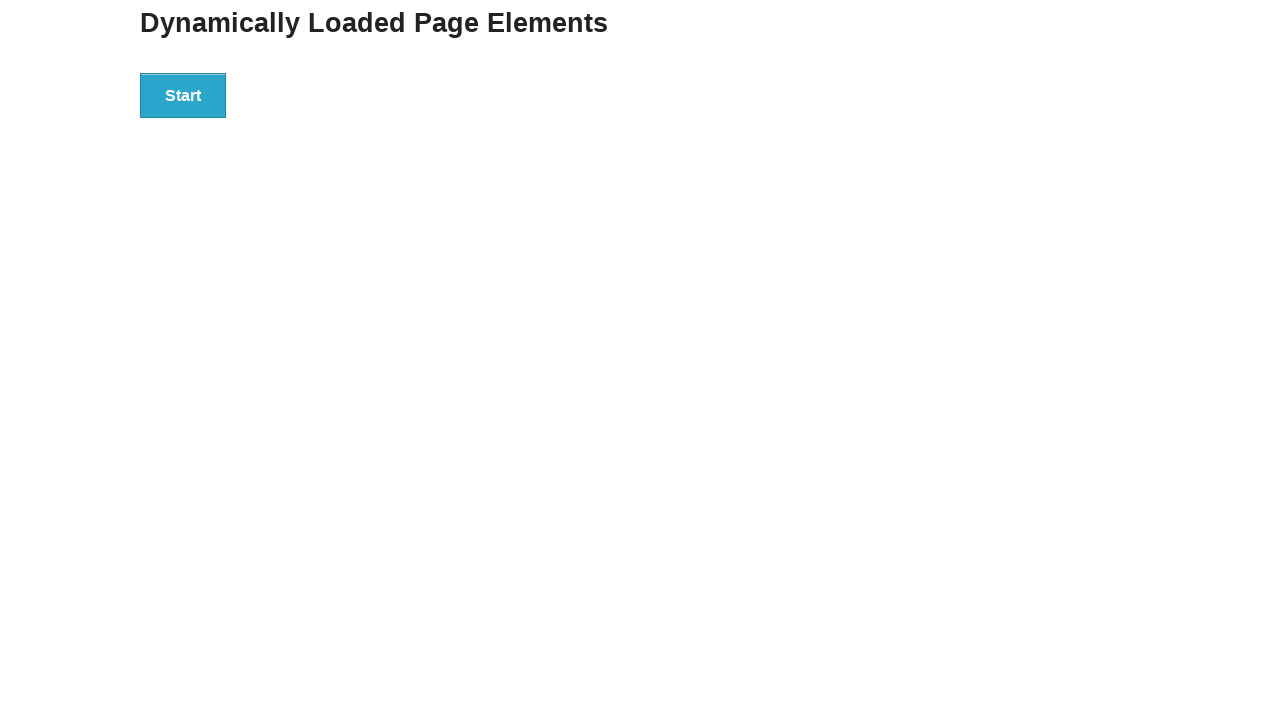

Navigated to dynamic loading test page
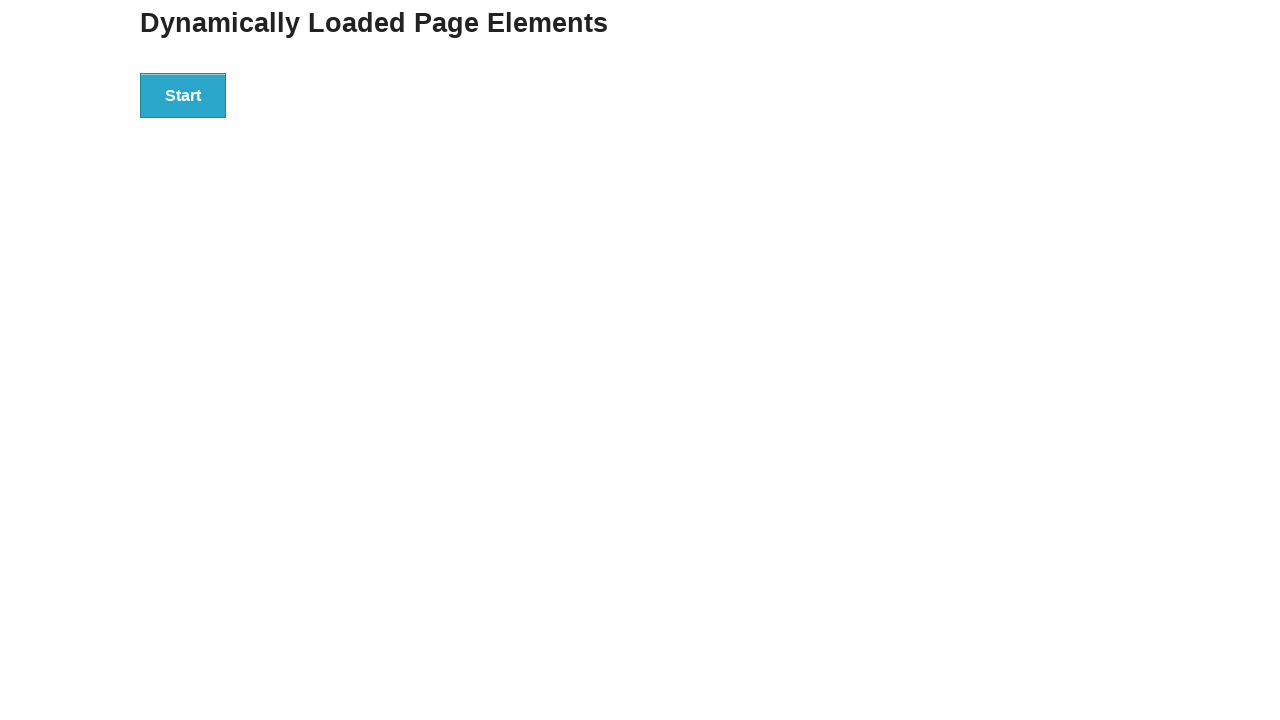

Clicked start button to initiate dynamic loading at (183, 95) on div#start>button
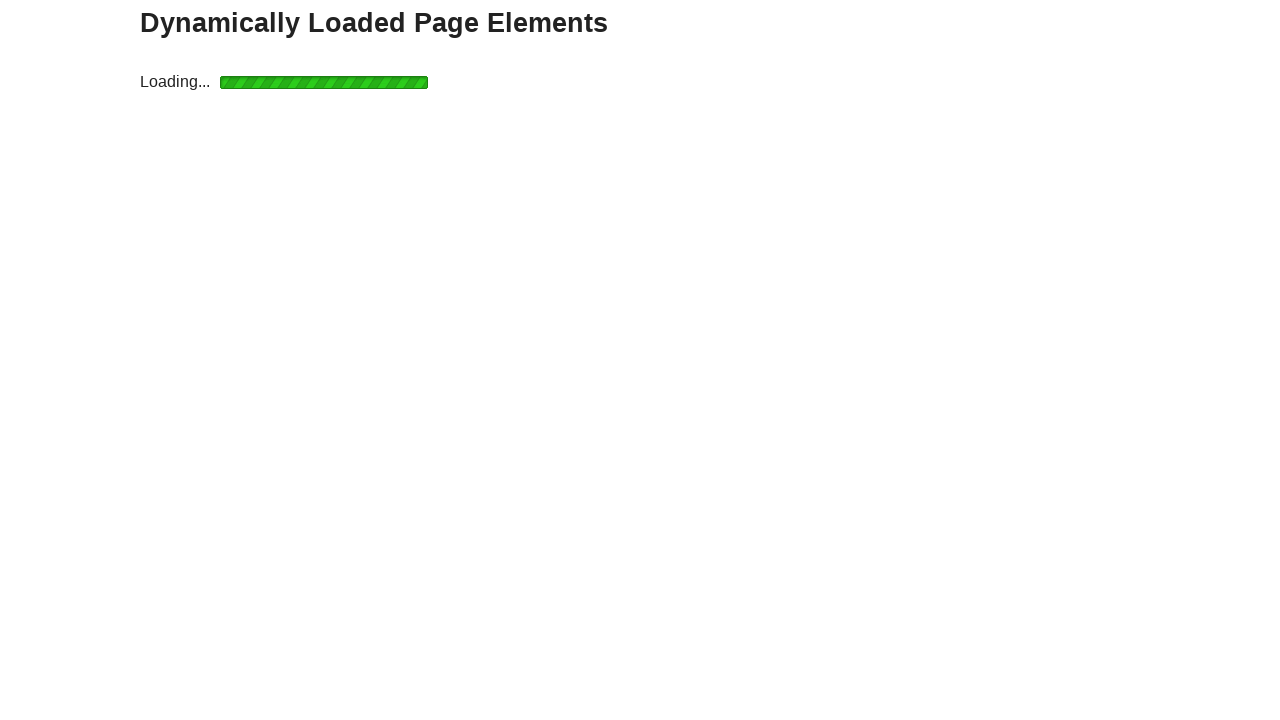

Waited for Hello World heading to appear after dynamic loading
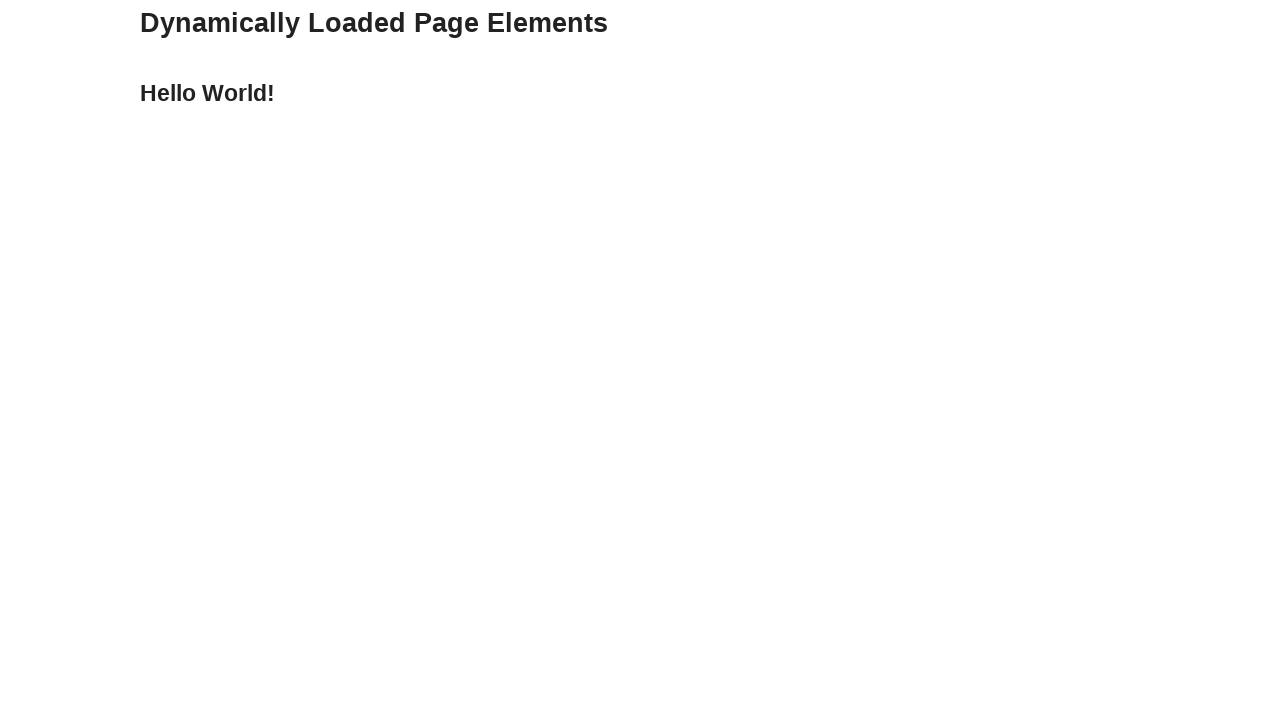

Verified that heading text equals 'Hello World!'
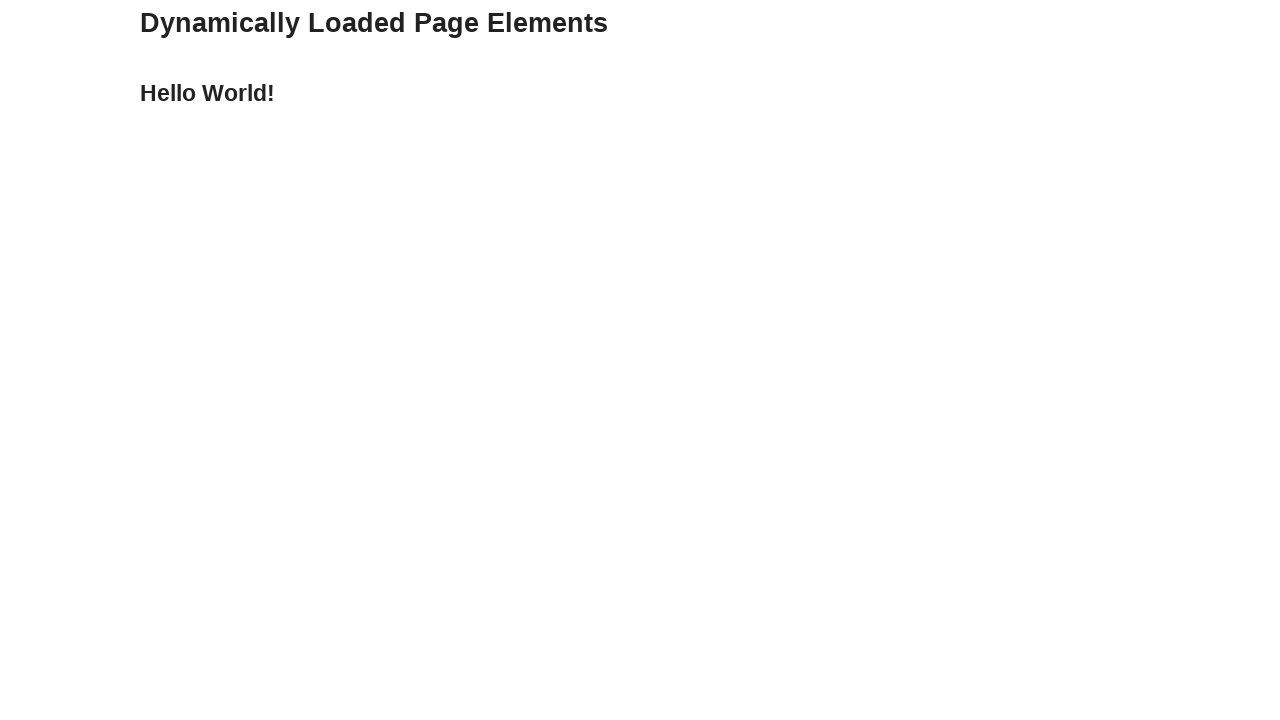

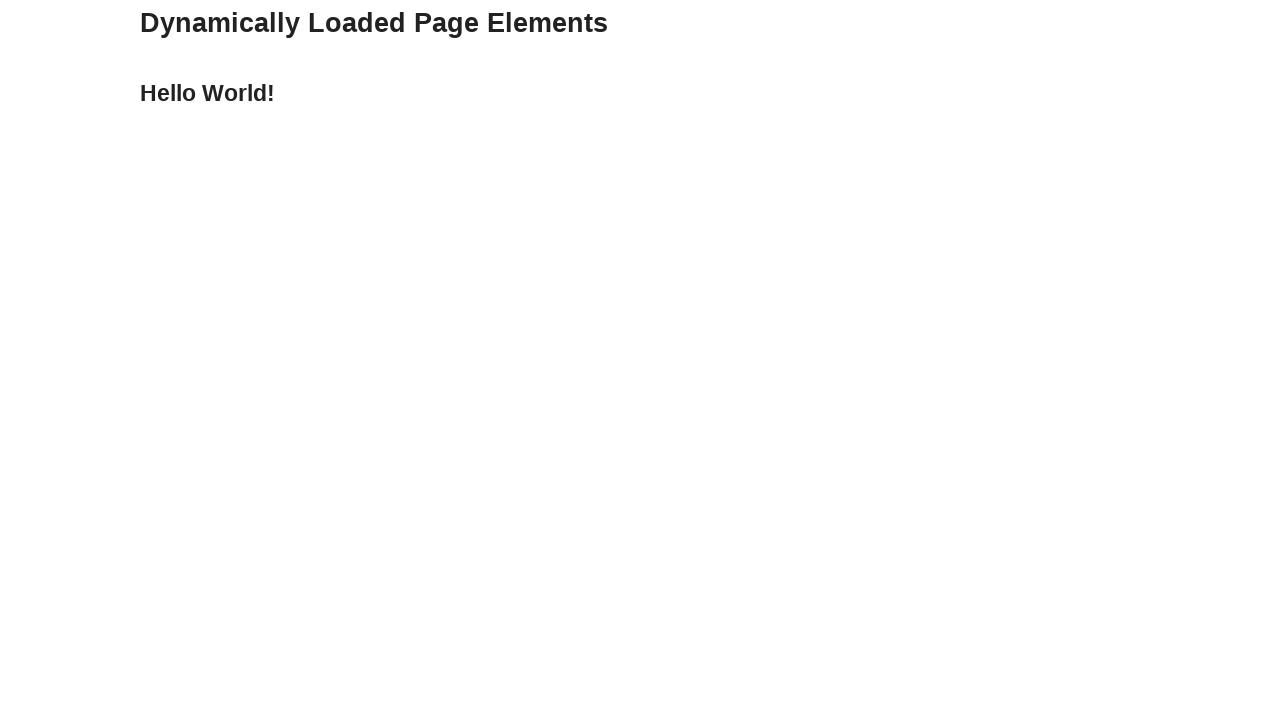